Tests clicking on an element and verifying that the element's text changes to the expected value after clicking.

Starting URL: http://watir.com/examples/non_control_elements.html

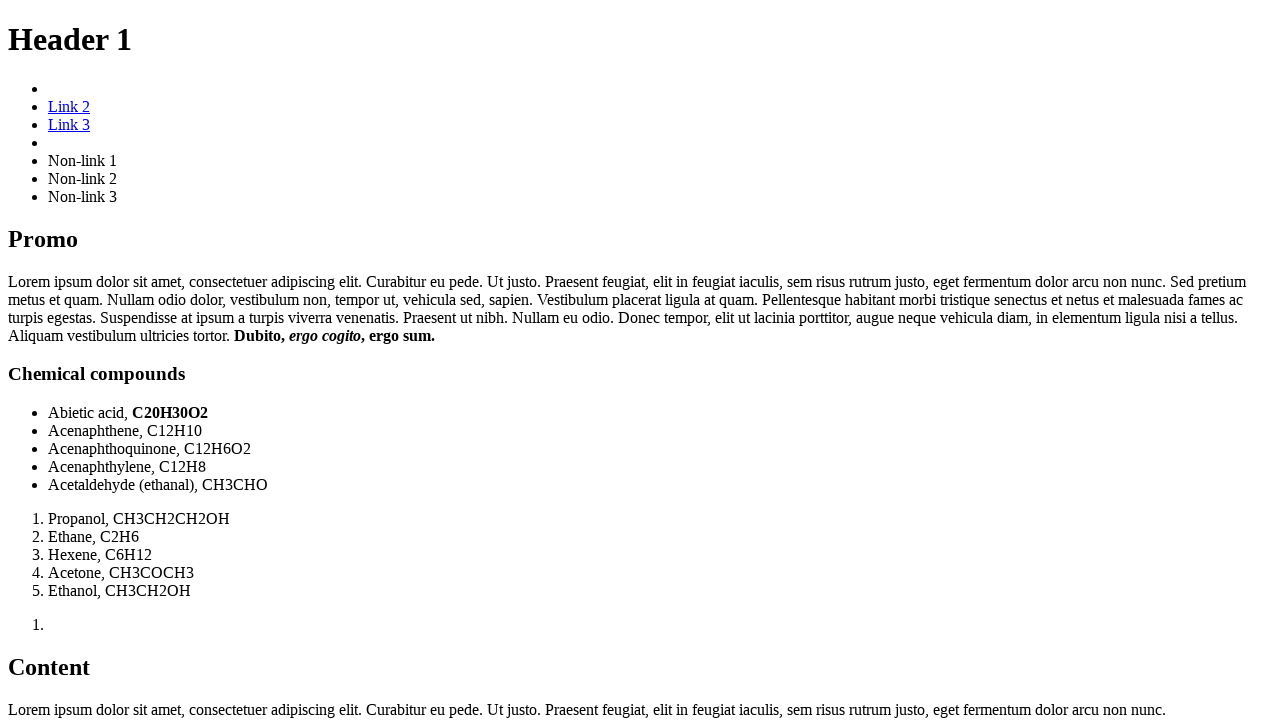

Navigated to non_control_elements.html
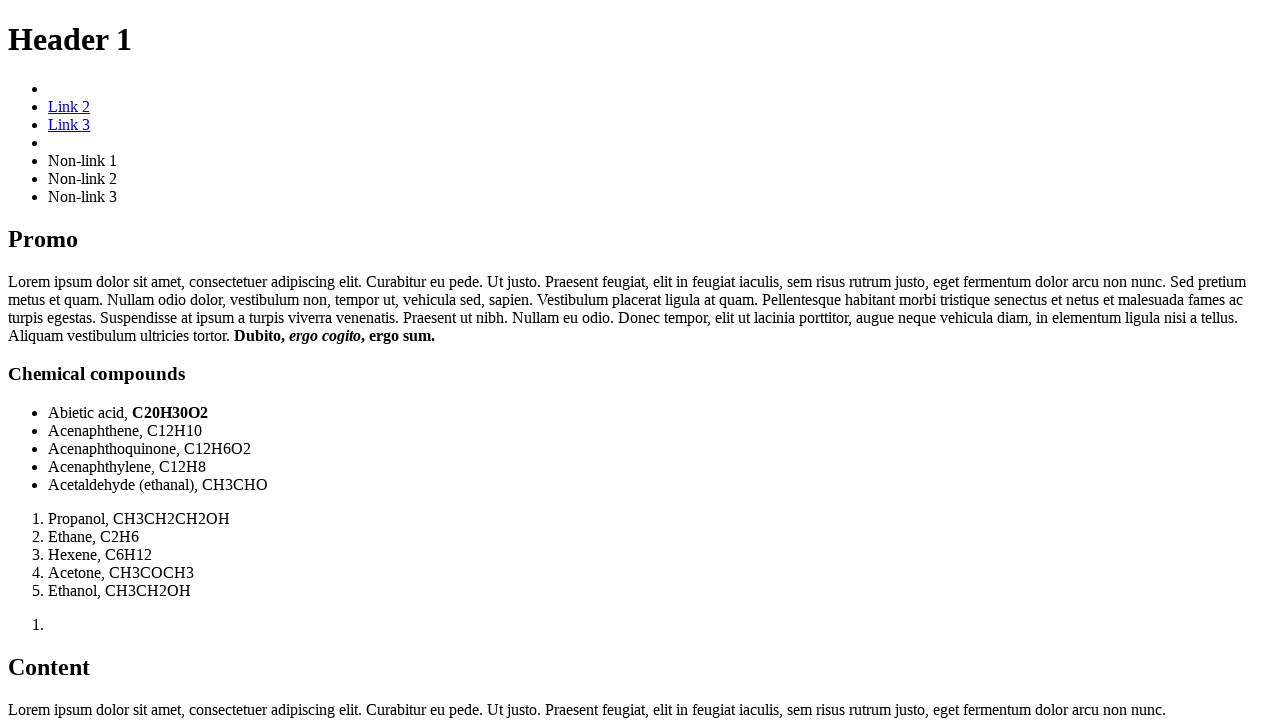

Clicked on element with id 'best_language' at (640, 361) on #best_language
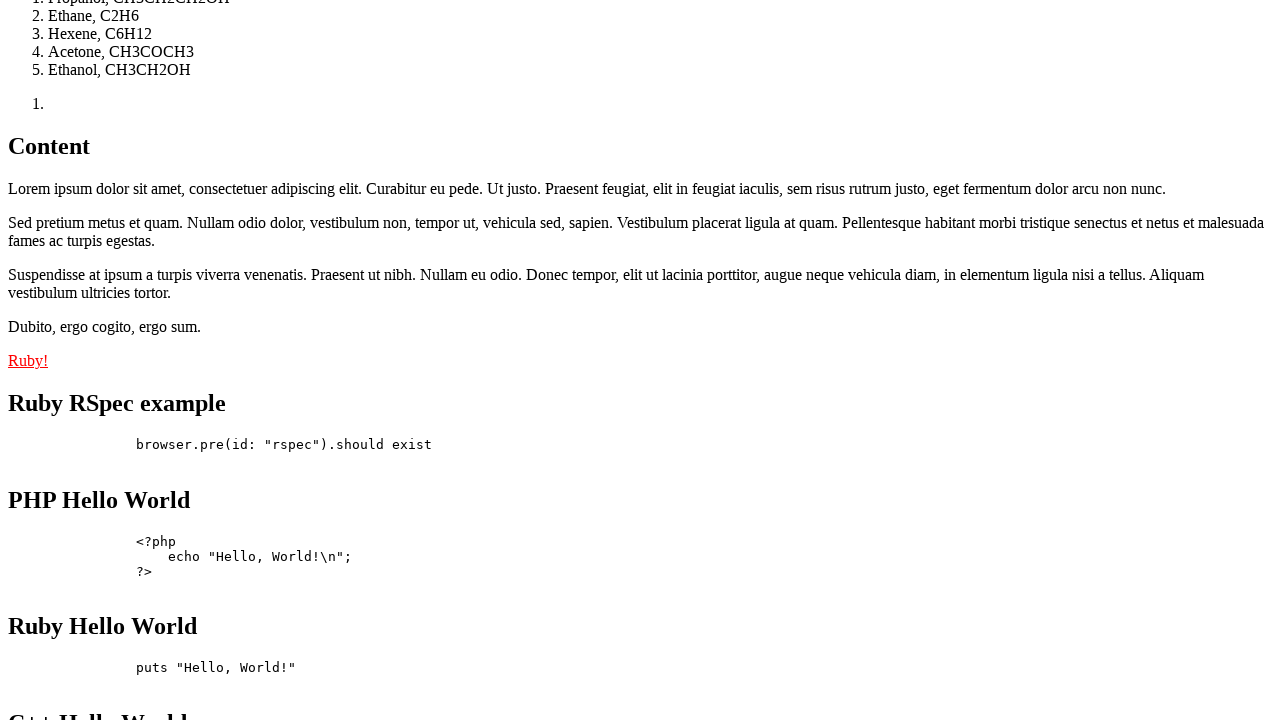

Verified element text changed to 'Ruby!'
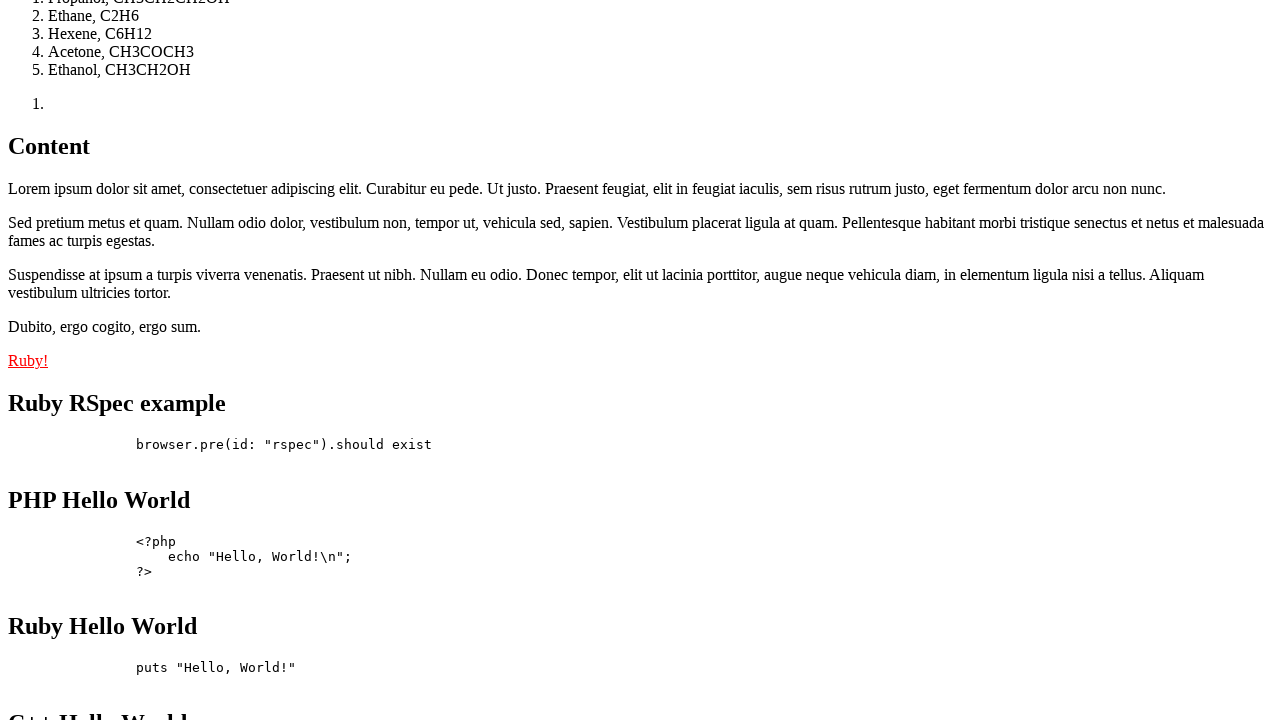

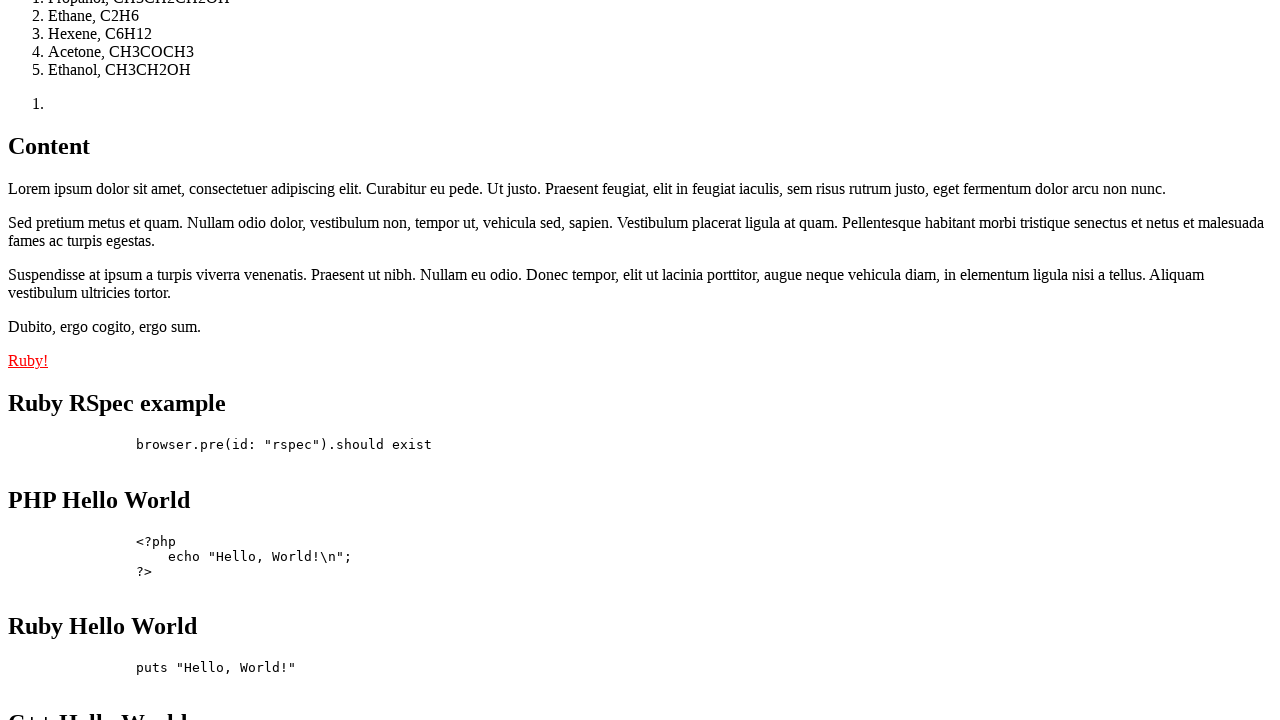